Tests clicking the edit button in the first row of the table

Starting URL: https://the-internet.herokuapp.com/challenging_dom

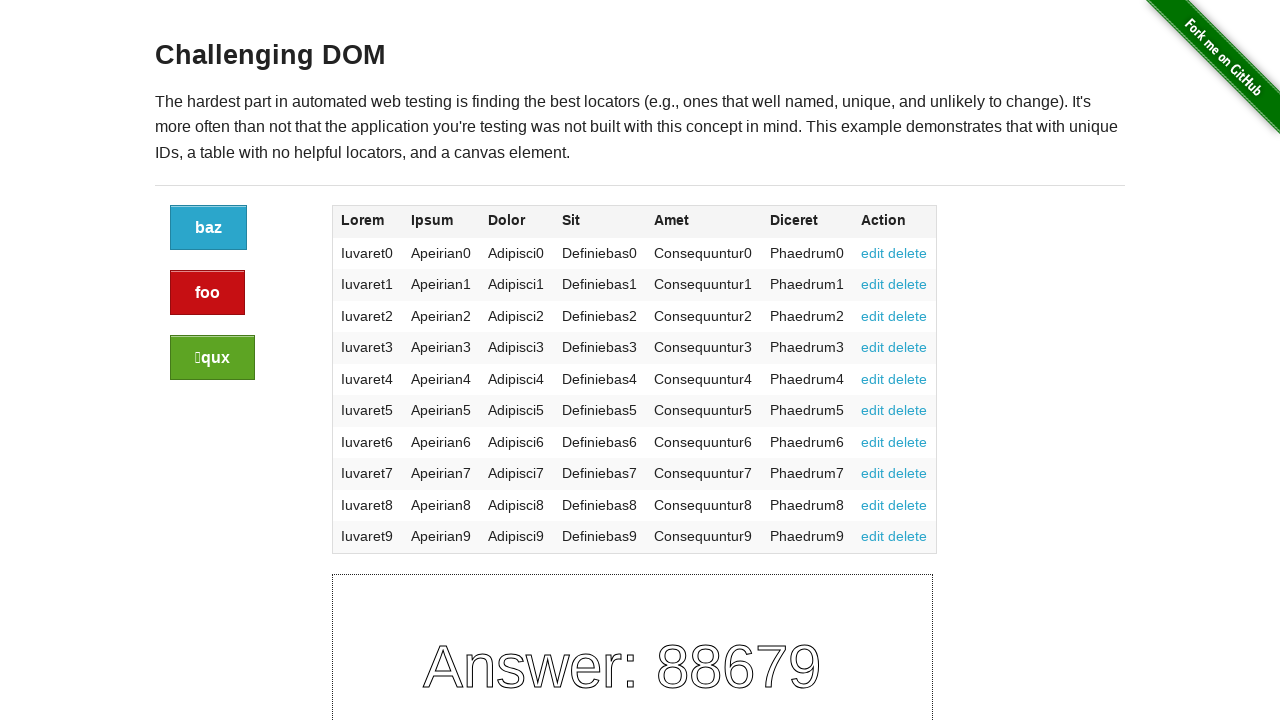

Navigated to the-internet.herokuapp.com/challenging_dom
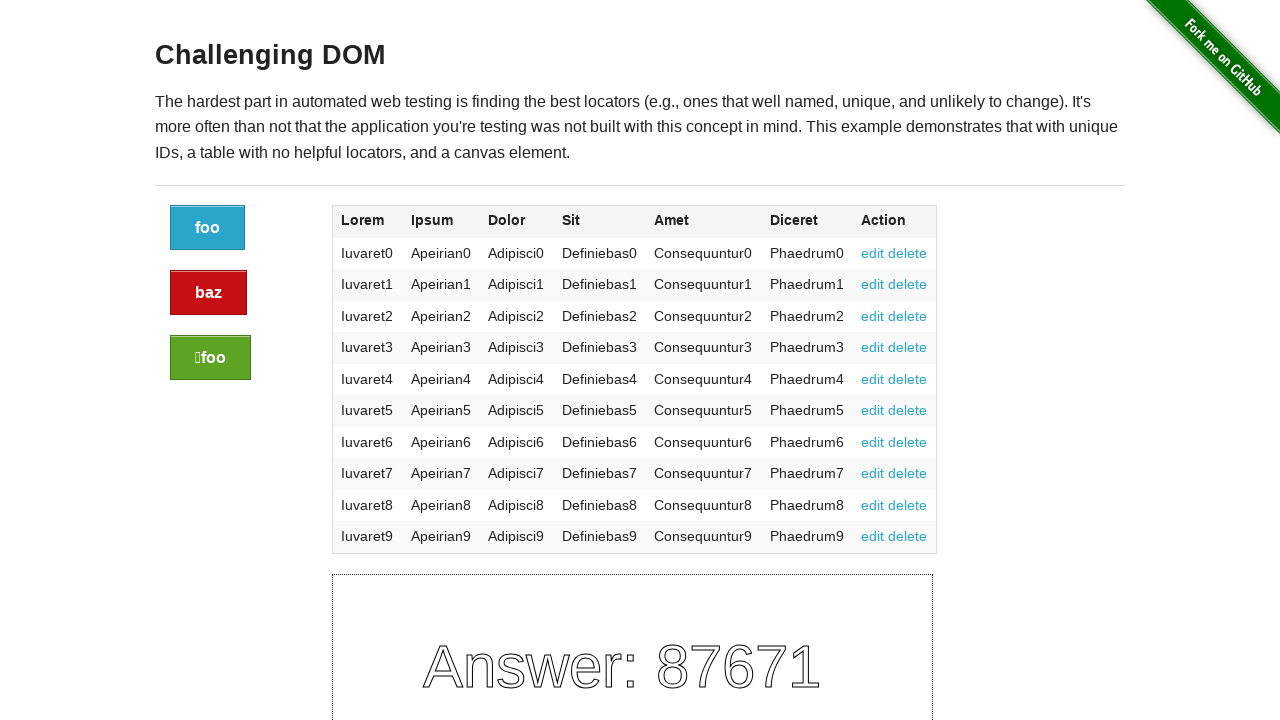

Clicked the edit button in the first row of the table at (873, 253) on xpath=//div[@class='large-10 columns']//tbody//tr[1]/td[7]//a[@href='#edit']
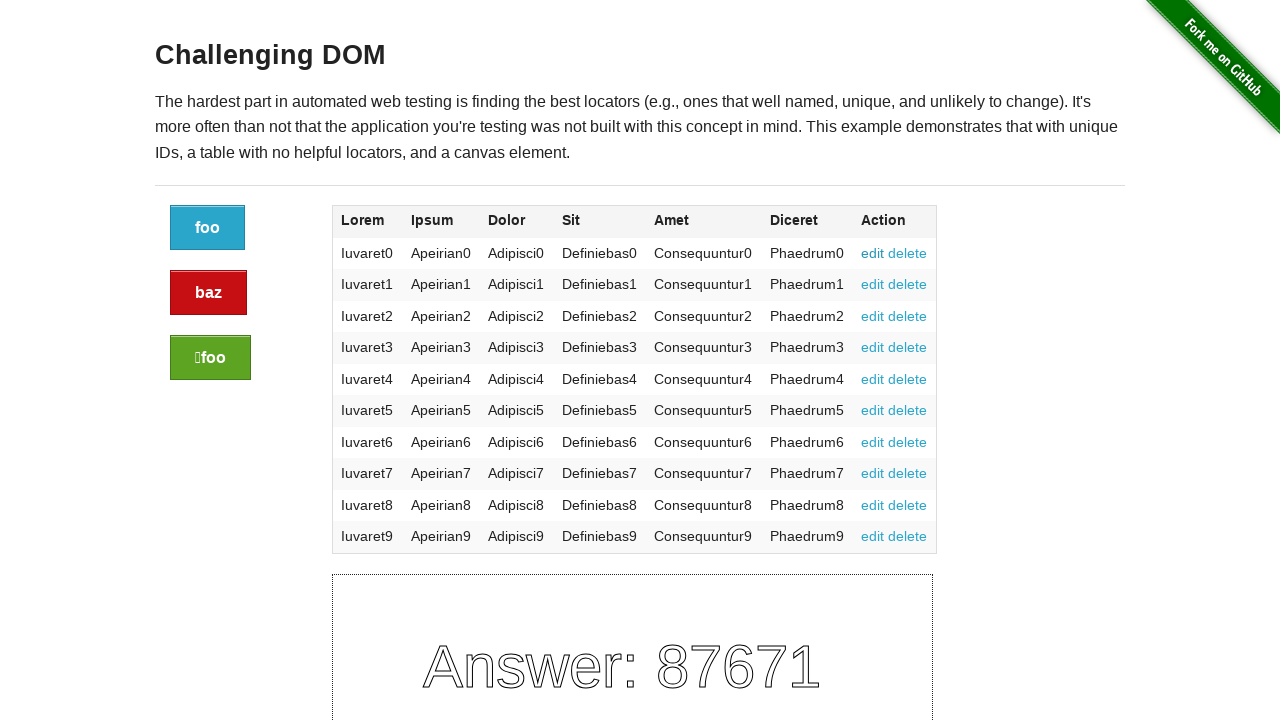

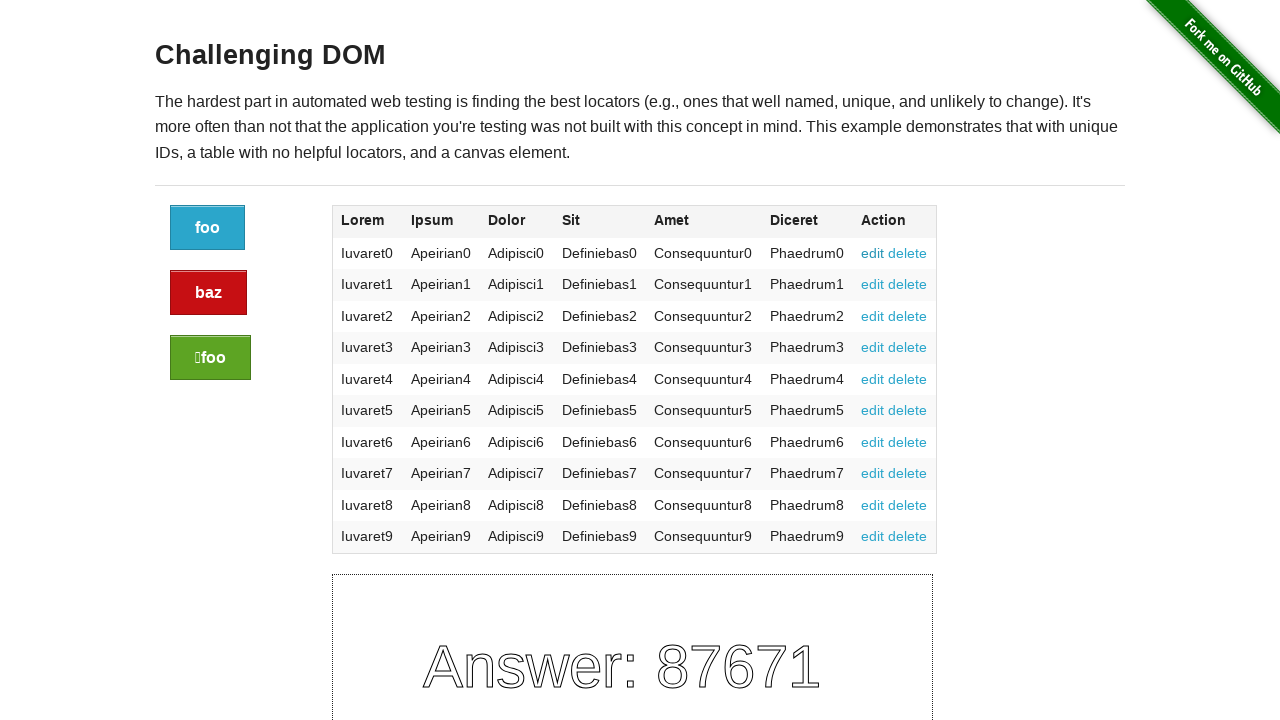